Tests page scrolling functionality by scrolling to different elements on the page using JavaScript

Starting URL: https://toolsqa.com/selenium-training?q=banner

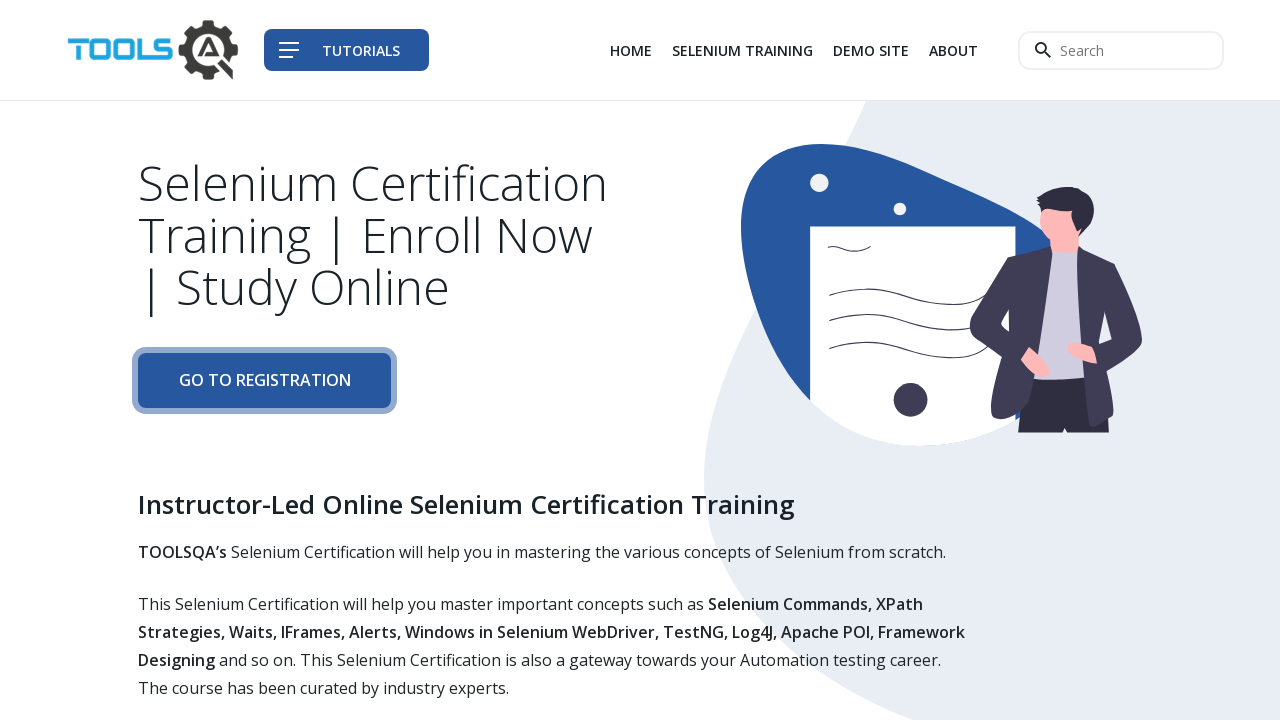

Navigated to https://toolsqa.com/selenium-training?q=banner
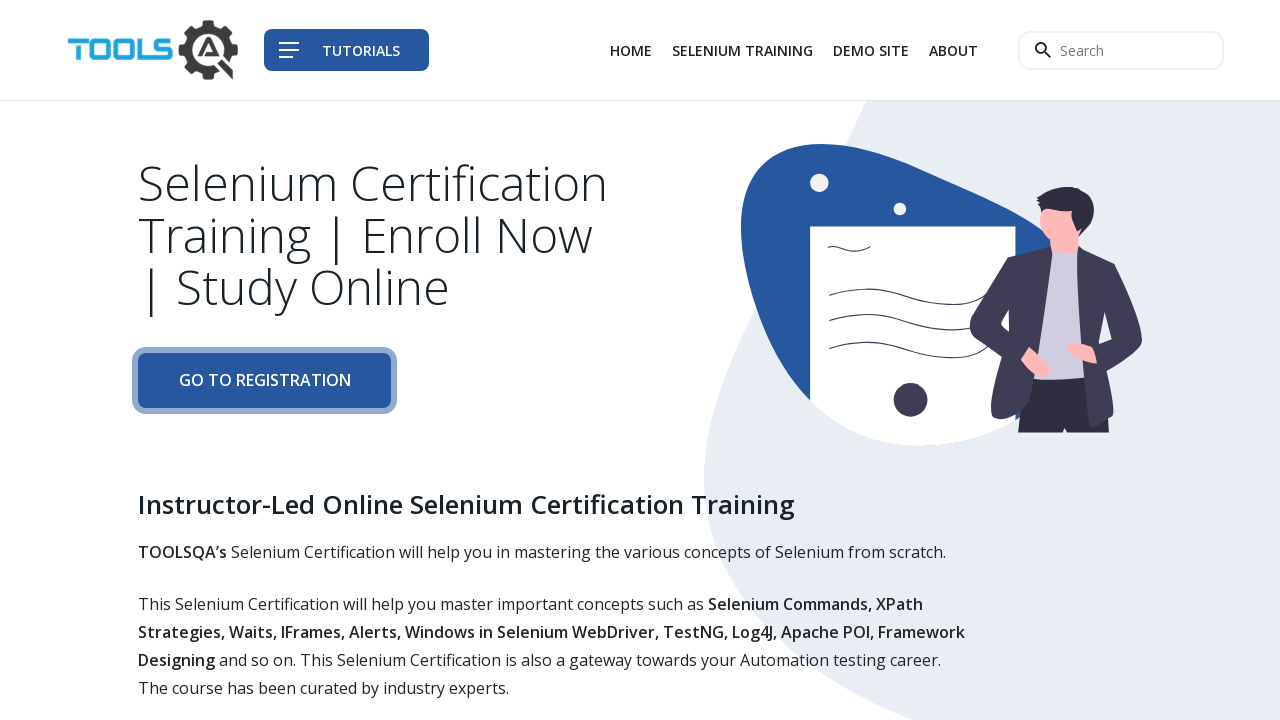

Scrolled to 'Recent Tutorials' section
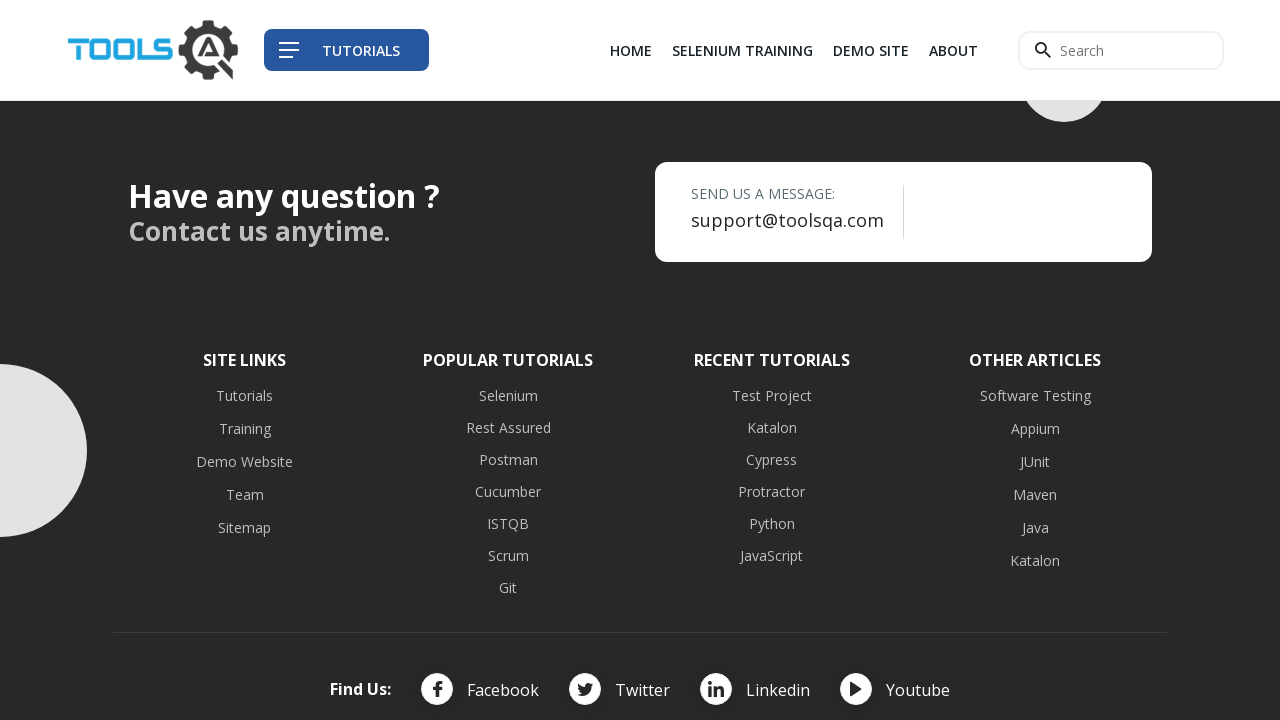

Waited 2 seconds for scroll animation to complete
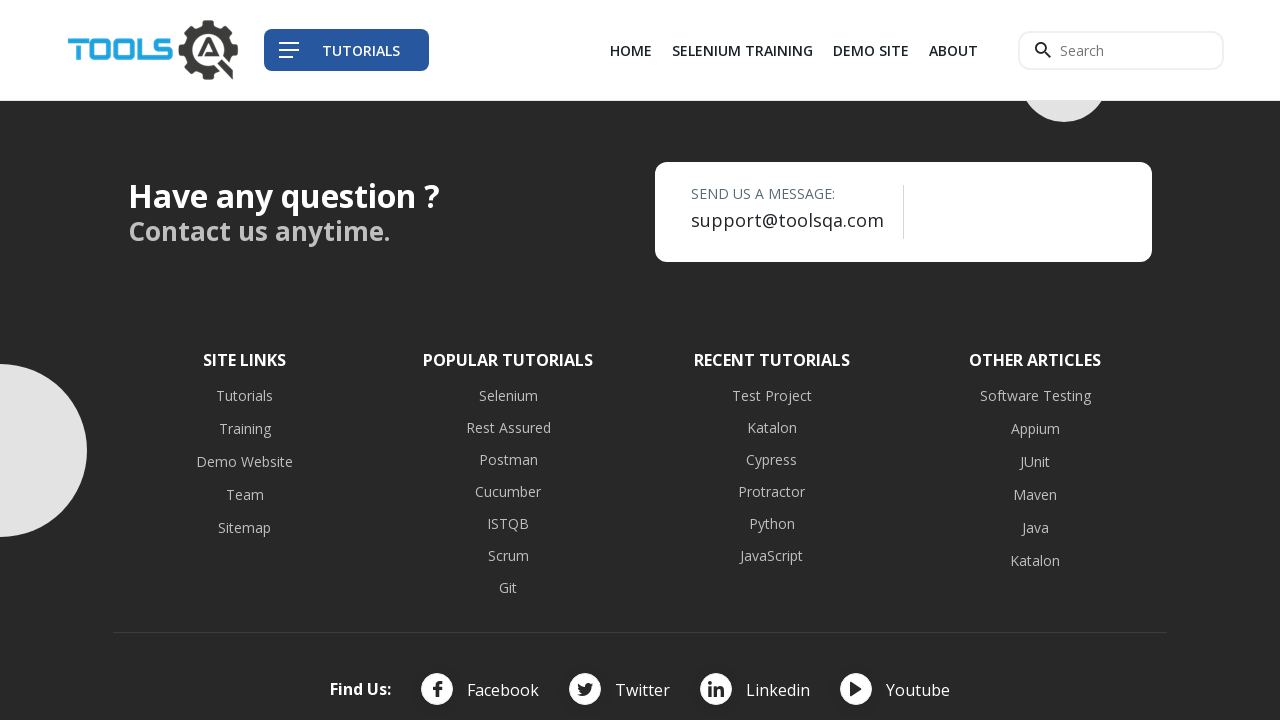

Scrolled to 'Enroll Now' section
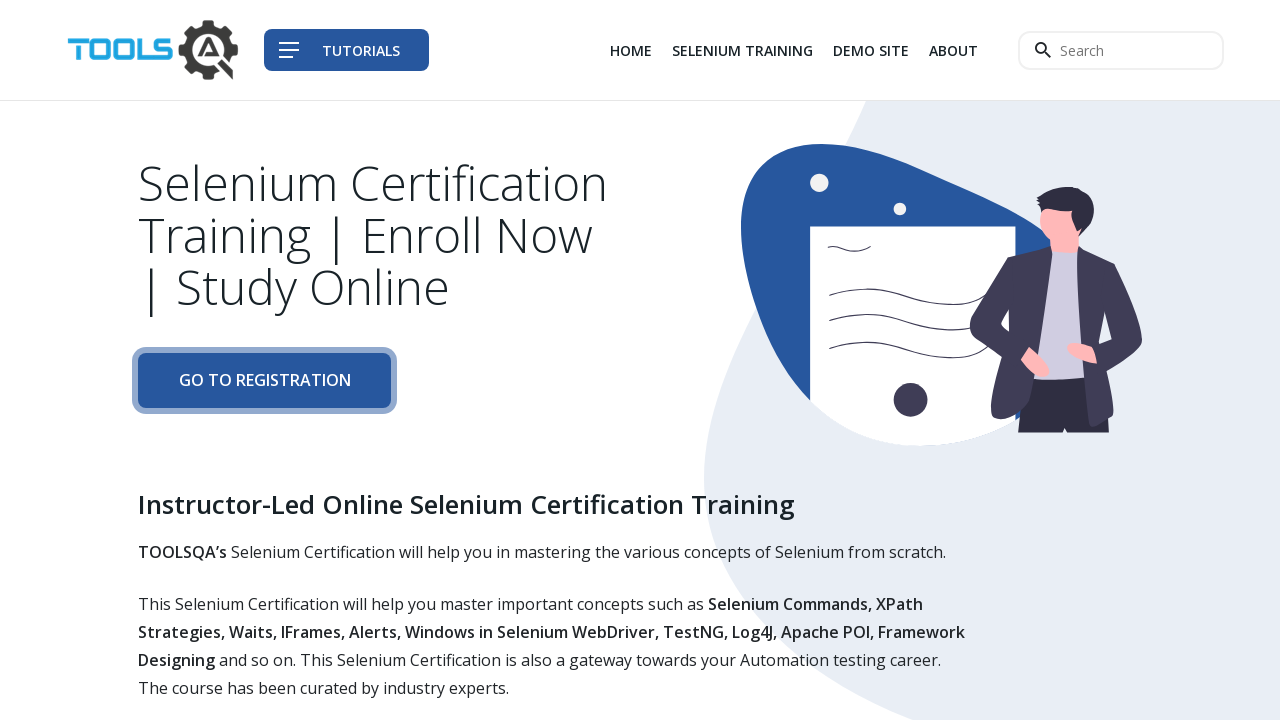

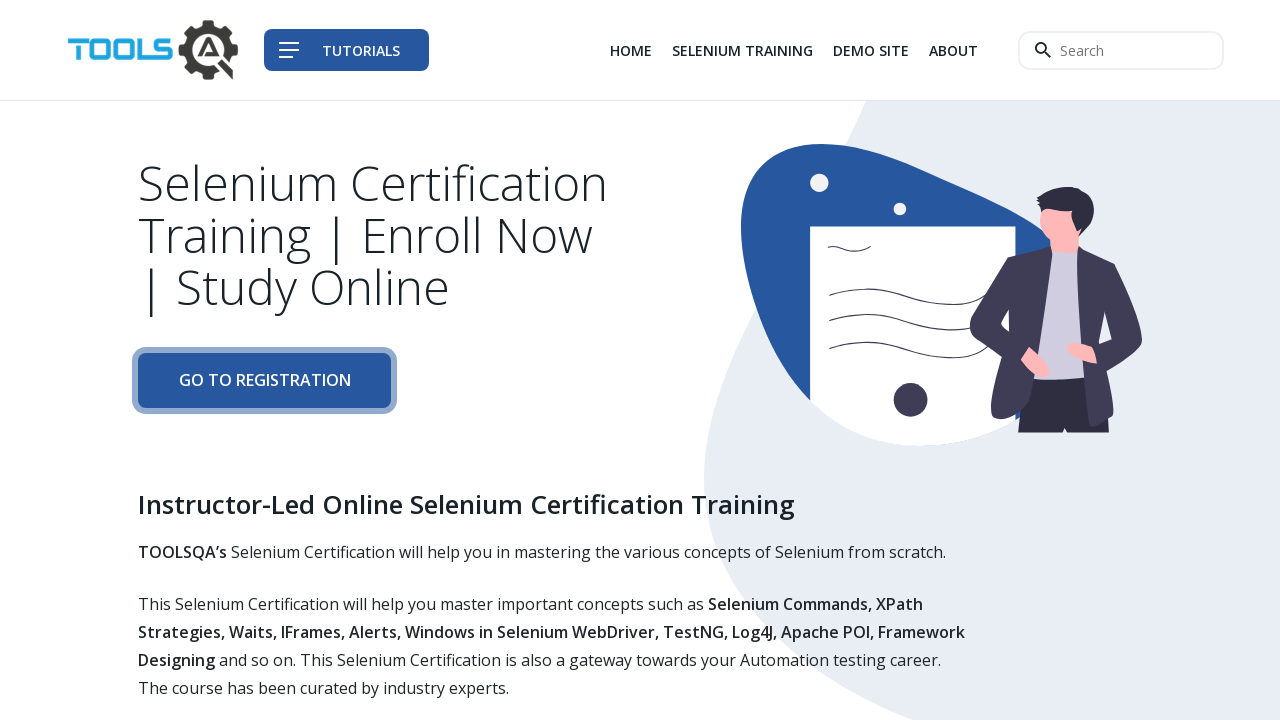